Tests scrolling functionality by scrolling to specific list items

Starting URL: https://selenium-test-react.vercel.app/

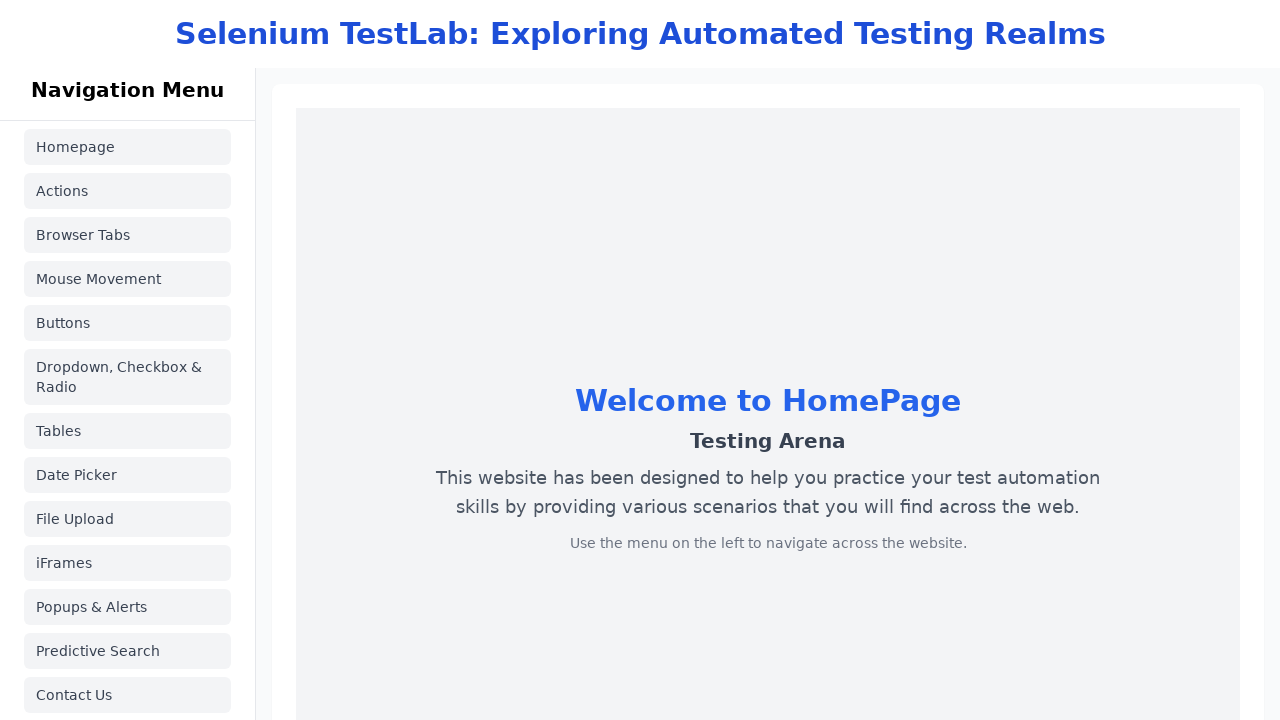

Clicked dropdown navigation link at (128, 377) on a[href='/dropdown']
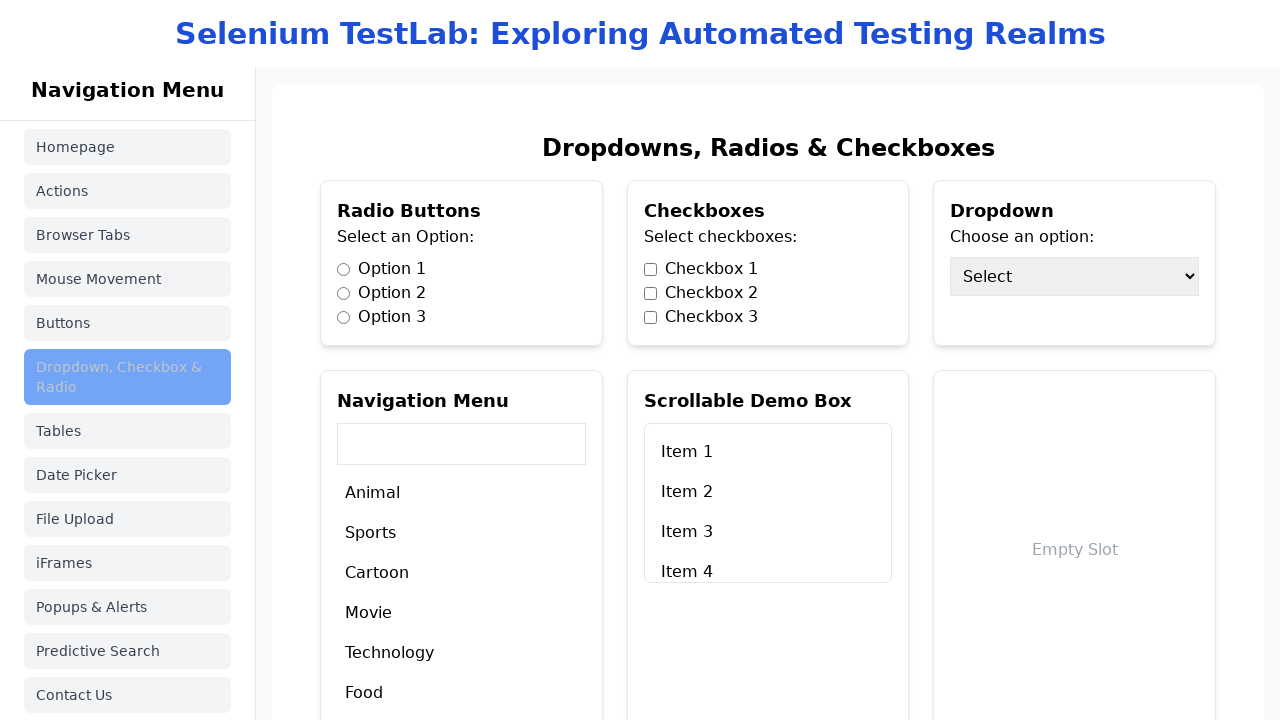

Scrolled to 10th item in the first list
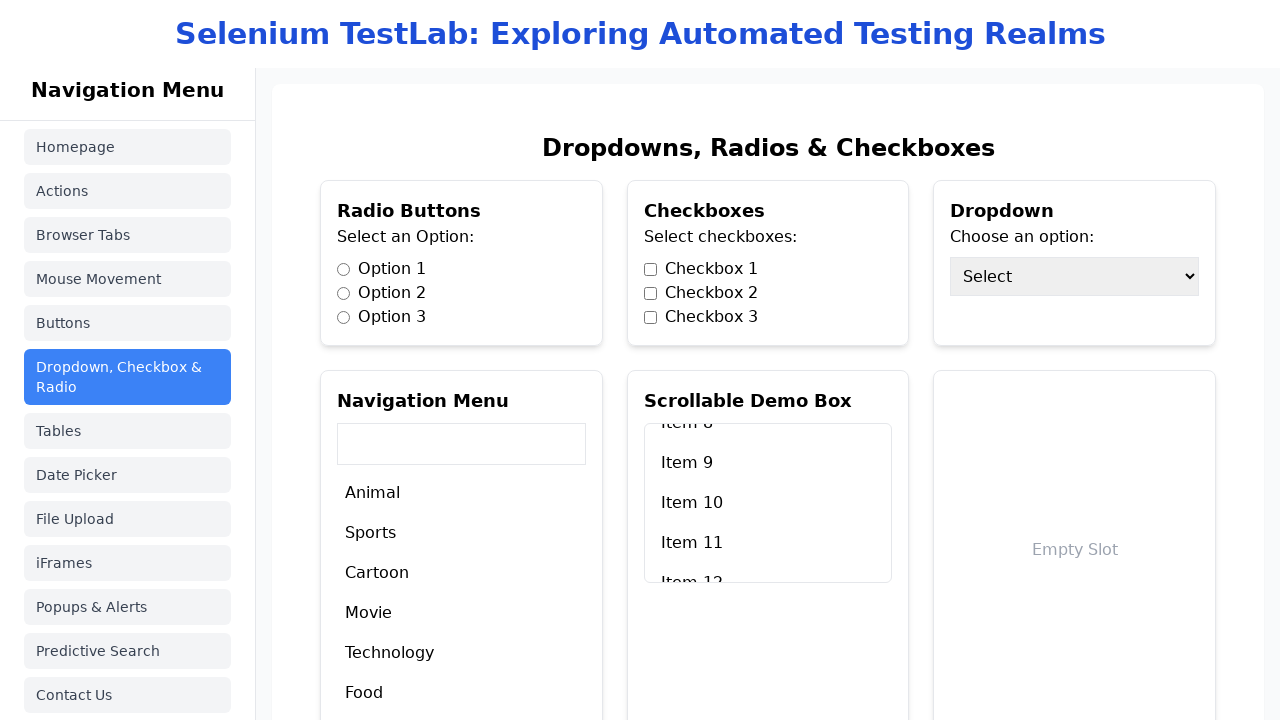

Scrolled to 6th item in the second list
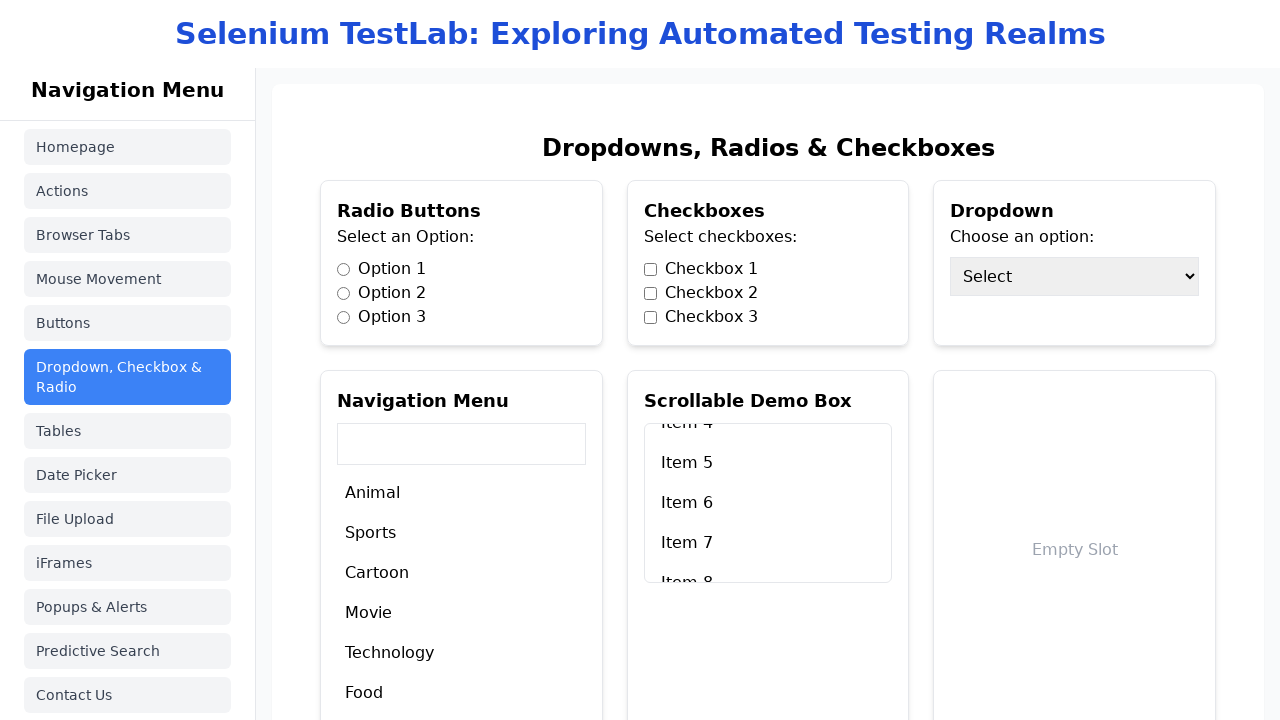

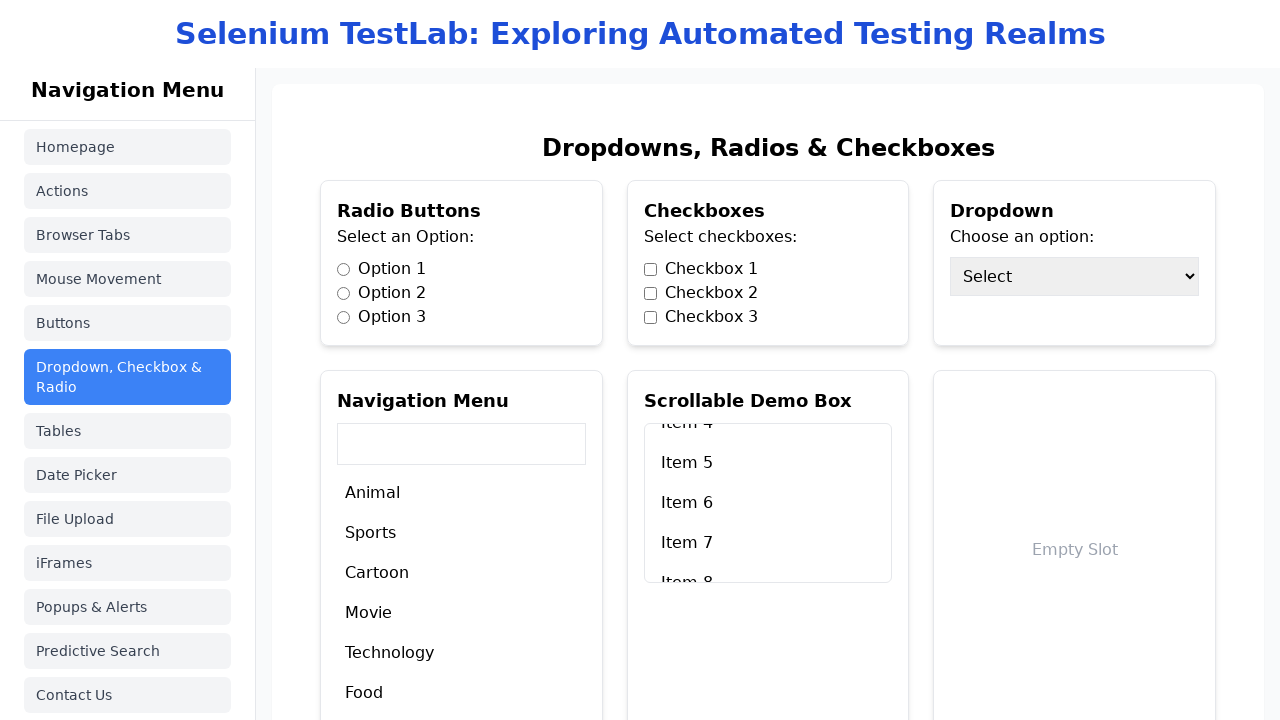